Tests the Add/Remove Elements functionality on "the-internet" demo site by navigating to the add/remove elements page, clicking the Add Element button twice to create two delete buttons, then removing both buttons by clicking Delete.

Starting URL: https://the-internet.herokuapp.com

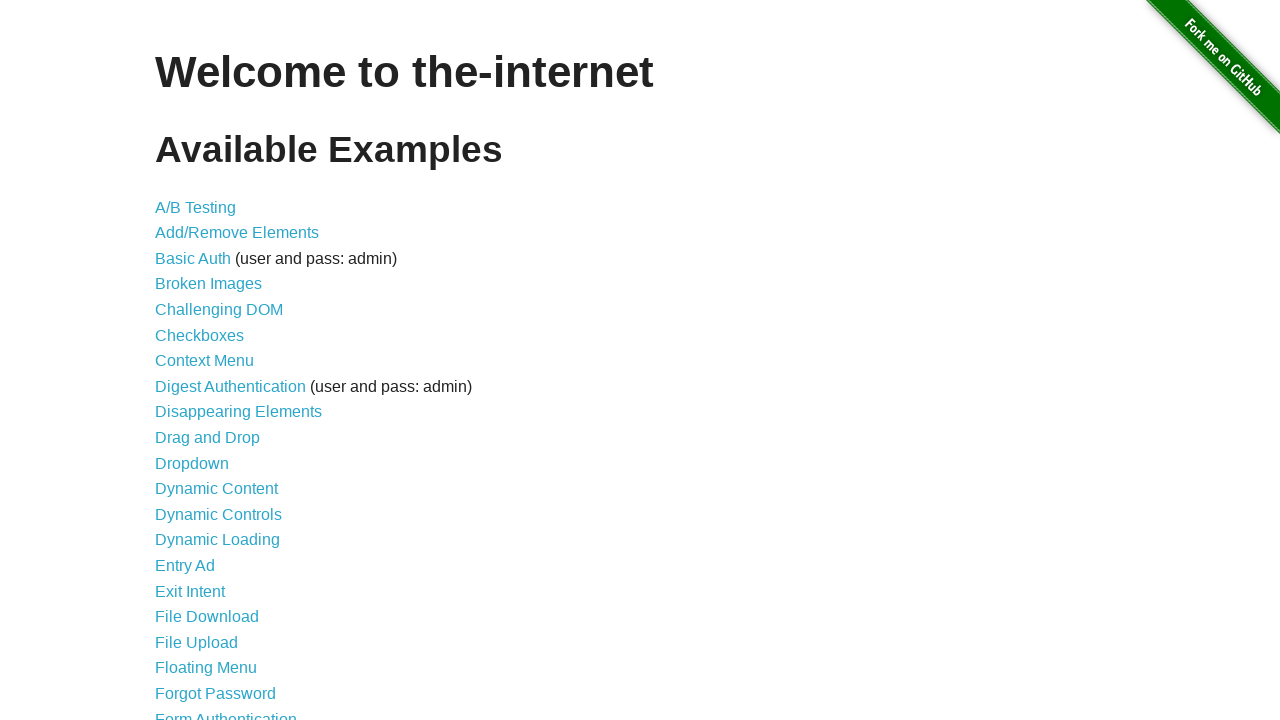

Clicked on 'Add/Remove Elements' link at (237, 233) on text=Add/Remove Elements
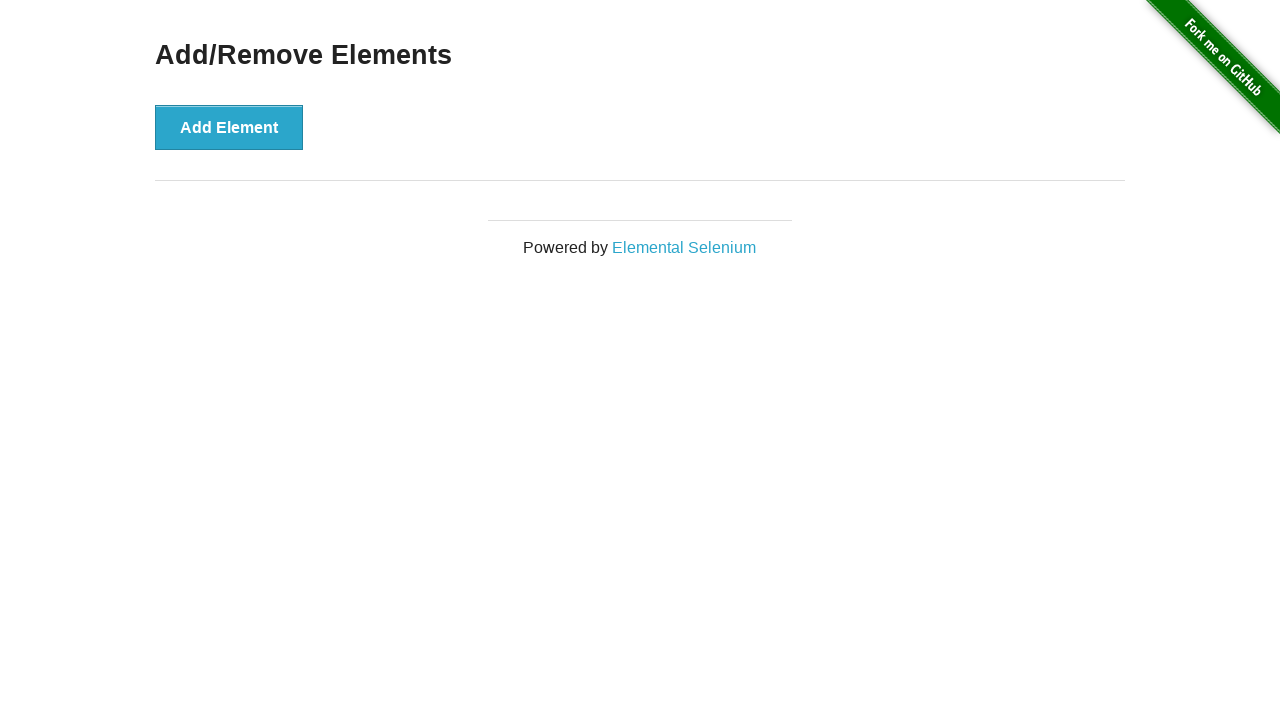

Navigated to Add/Remove Elements page
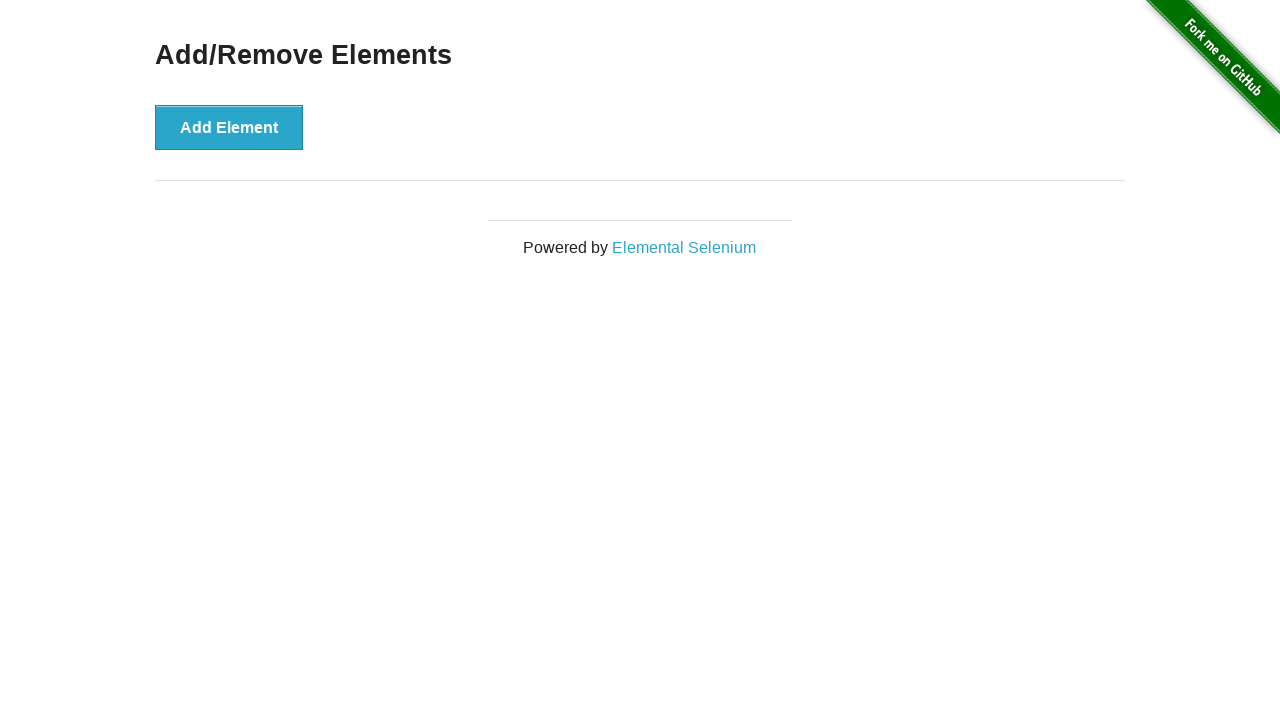

Verified 'Add Element' button is present
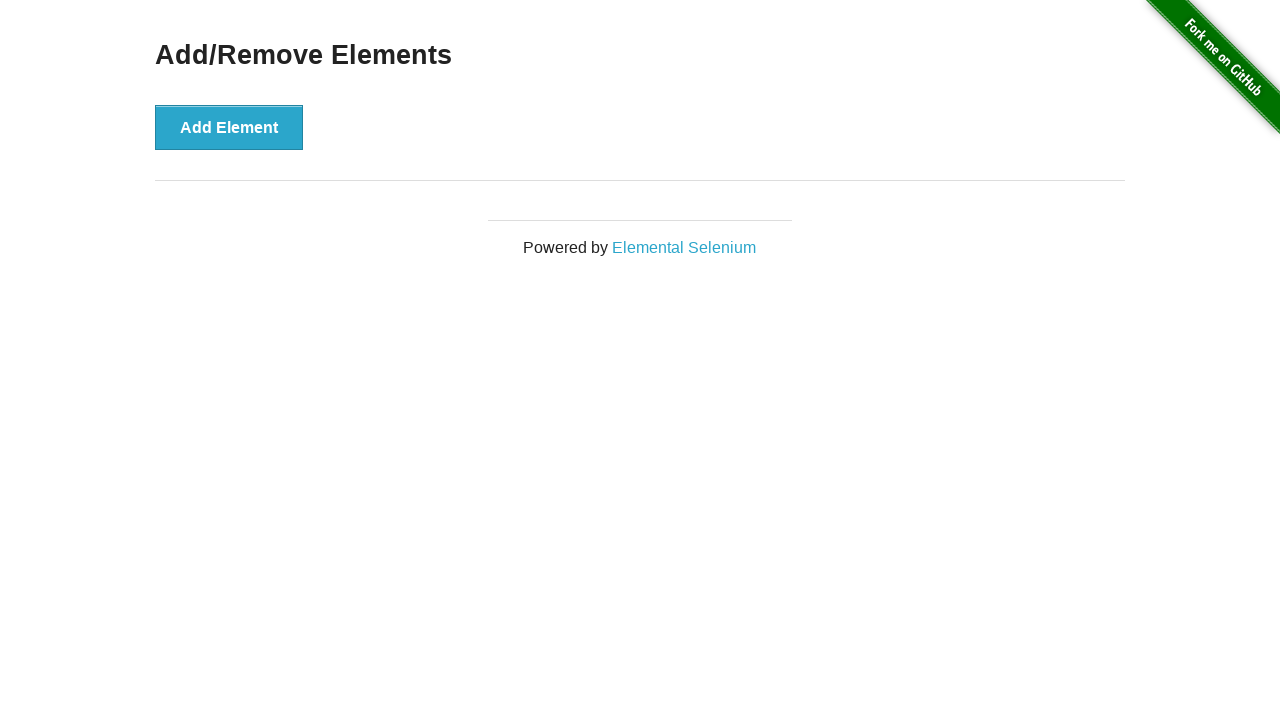

Clicked 'Add Element' button (first time) at (229, 127) on button:has-text('Add Element')
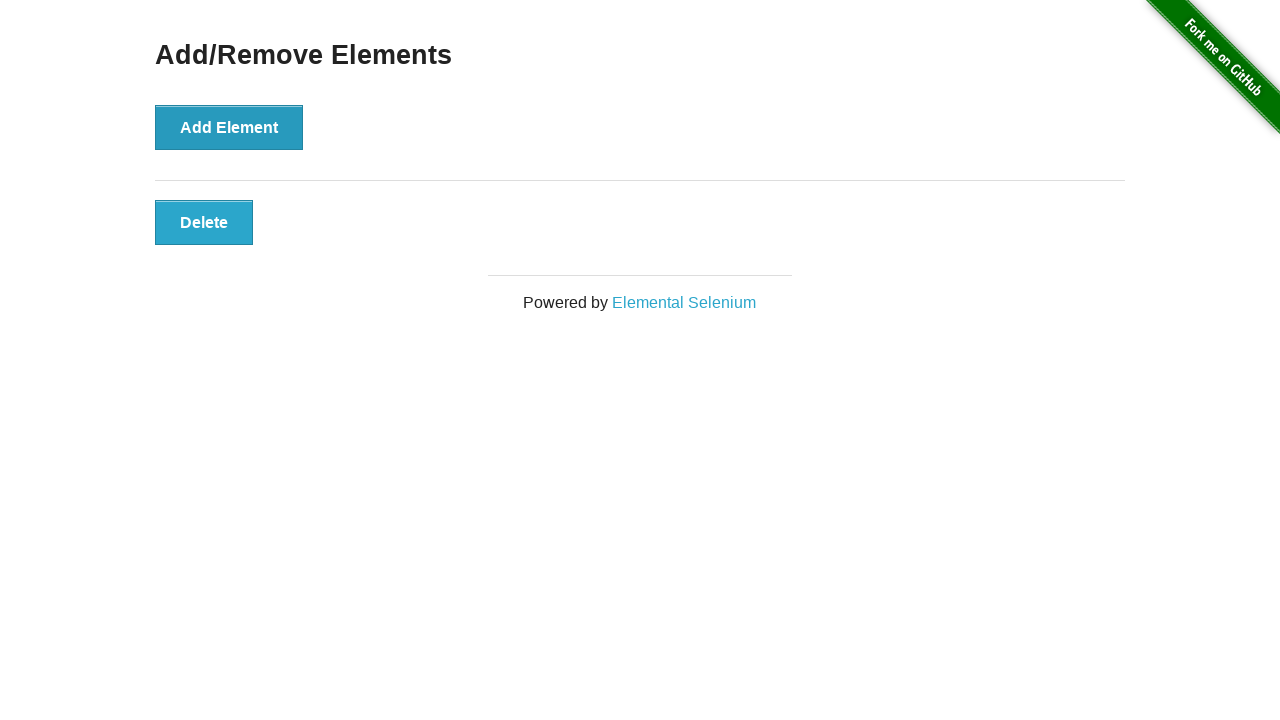

Clicked 'Add Element' button (second time) at (229, 127) on button:has-text('Add Element')
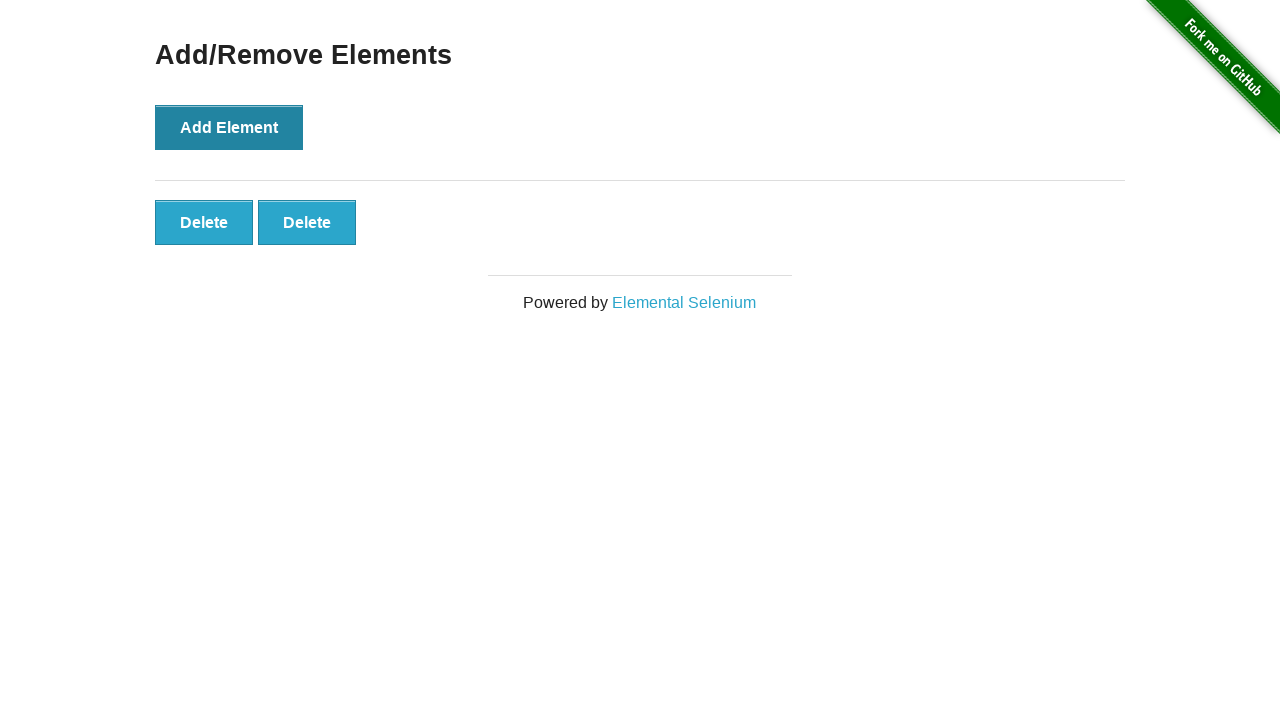

Delete buttons appeared on page
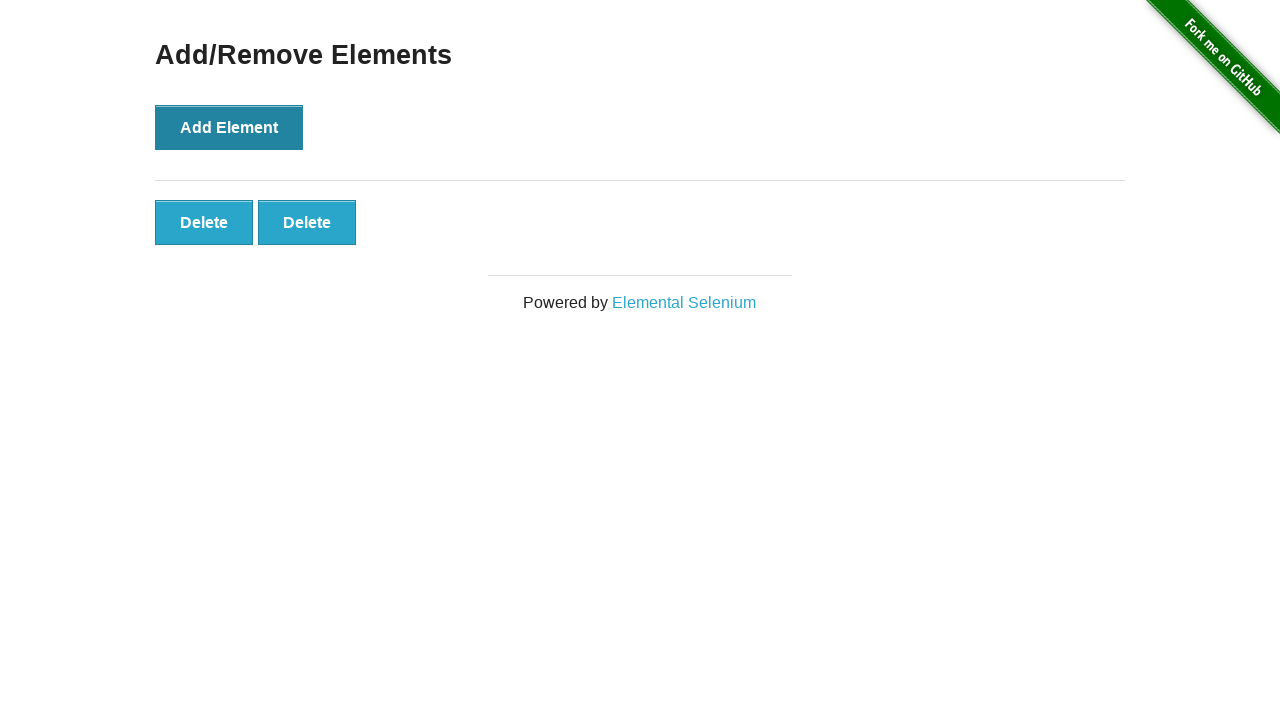

Clicked first Delete button to remove it at (204, 222) on #elements button:first-child
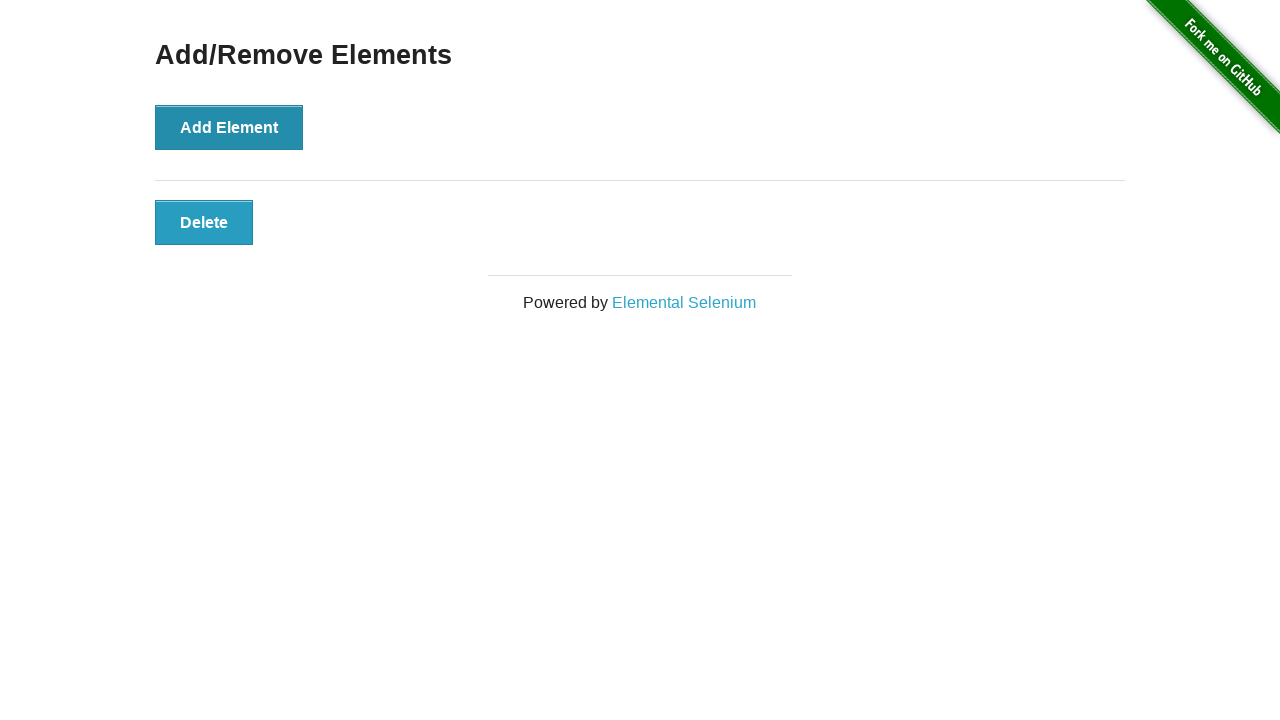

Clicked remaining Delete button to remove it at (204, 222) on #elements button:first-child
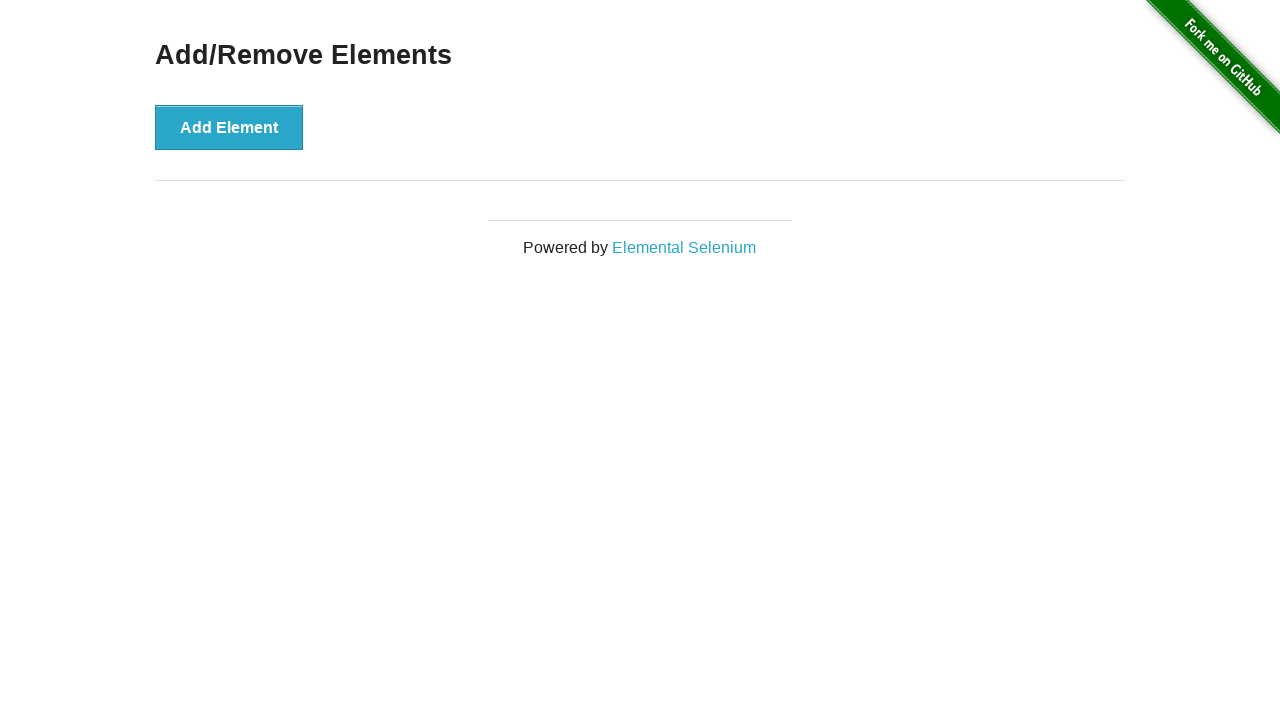

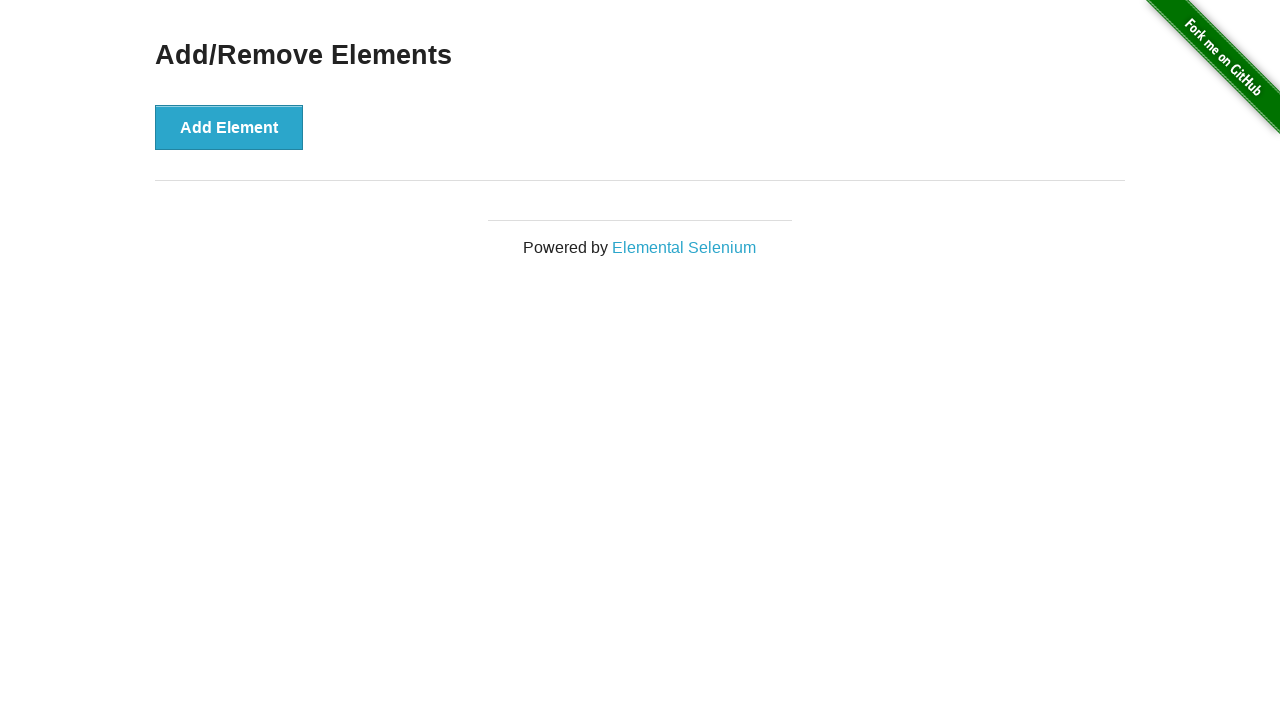